Clicks on the agreement checkbox on Salesforce signup form using JavaScript executor

Starting URL: https://www.salesforce.com/in/form/signup/freetrial-salesforce-starter/?d=jumbo1-btn-ft

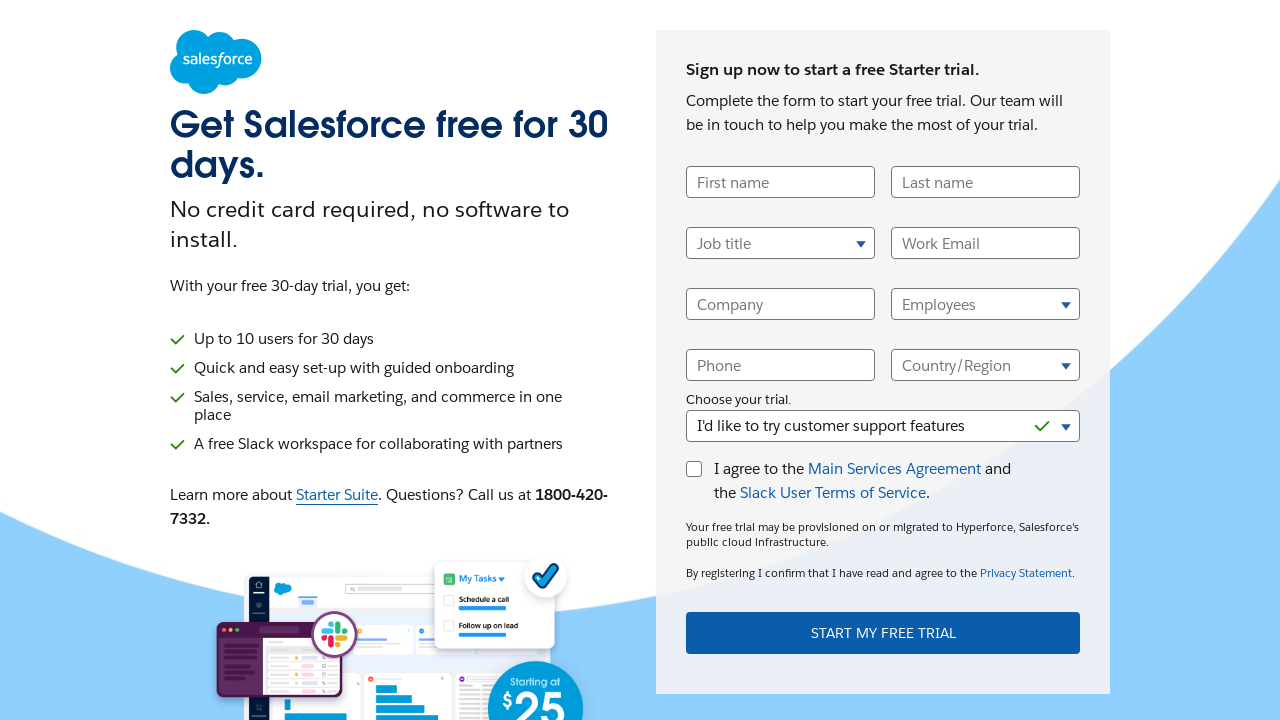

Navigated to Salesforce free trial signup page
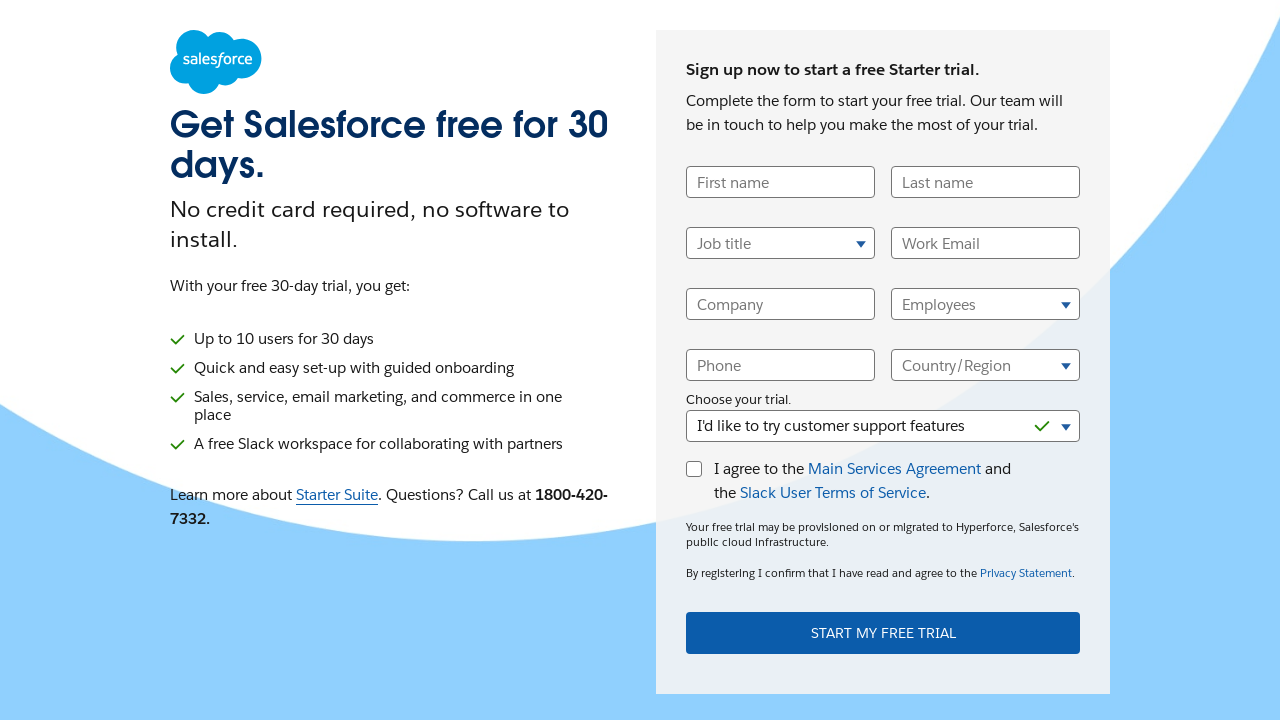

Clicked the agreement checkbox using JavaScript executor on Salesforce signup form at (694, 469) on xpath=//input[@id='SubscriptionAgreement']/following-sibling::div[@class='checkb
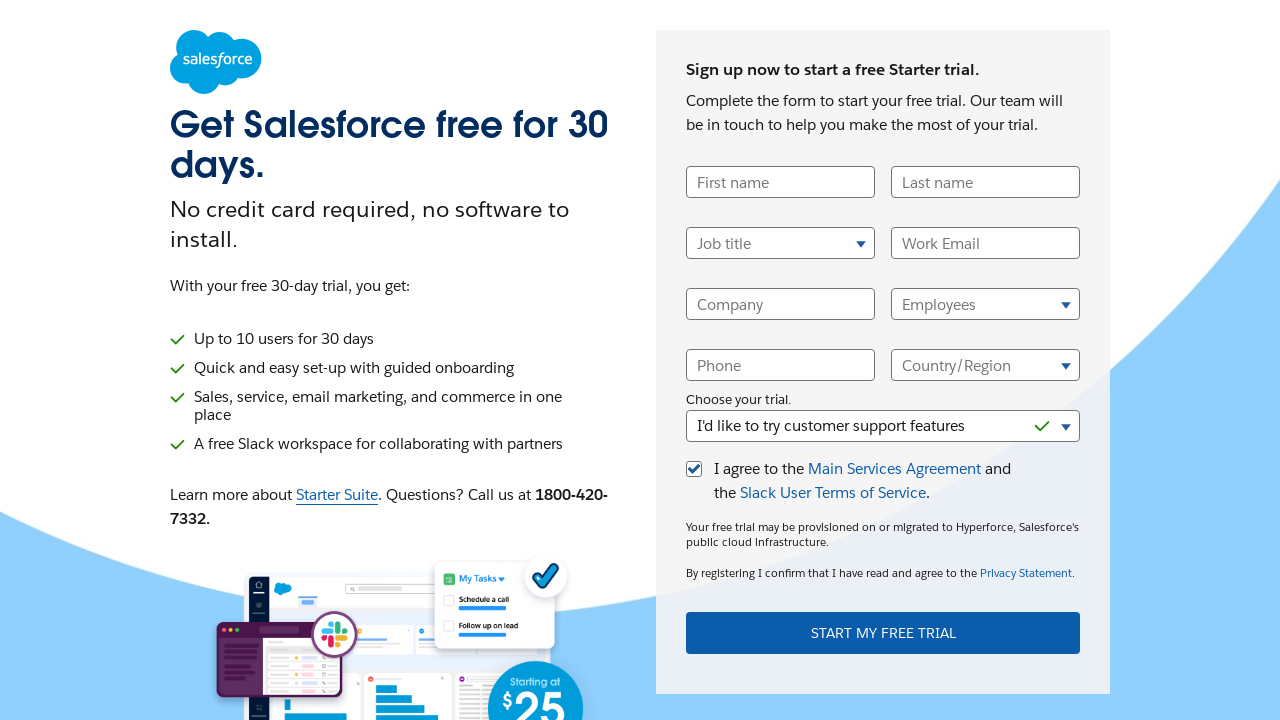

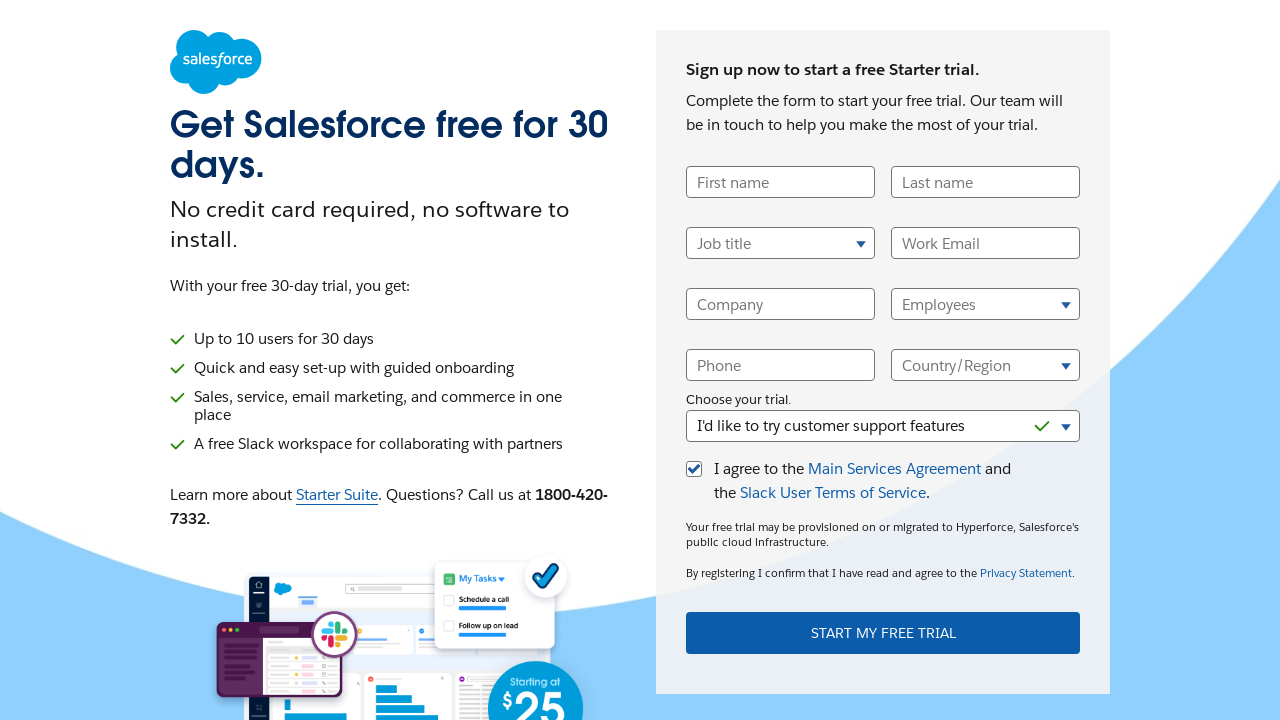